Tests right-click context menu functionality by performing a right-click action on an element and selecting the "Edit" option from the context menu

Starting URL: http://swisnl.github.io/jQuery-contextMenu/demo.html

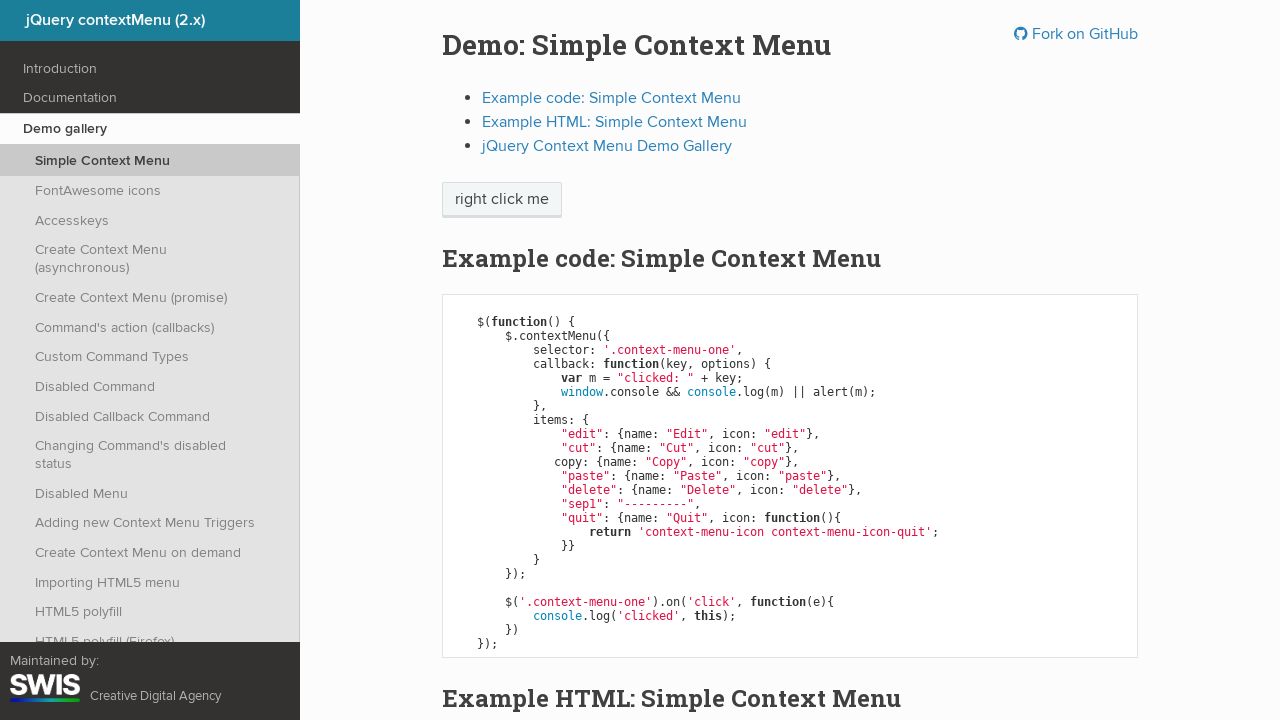

Located the 'right click me' element
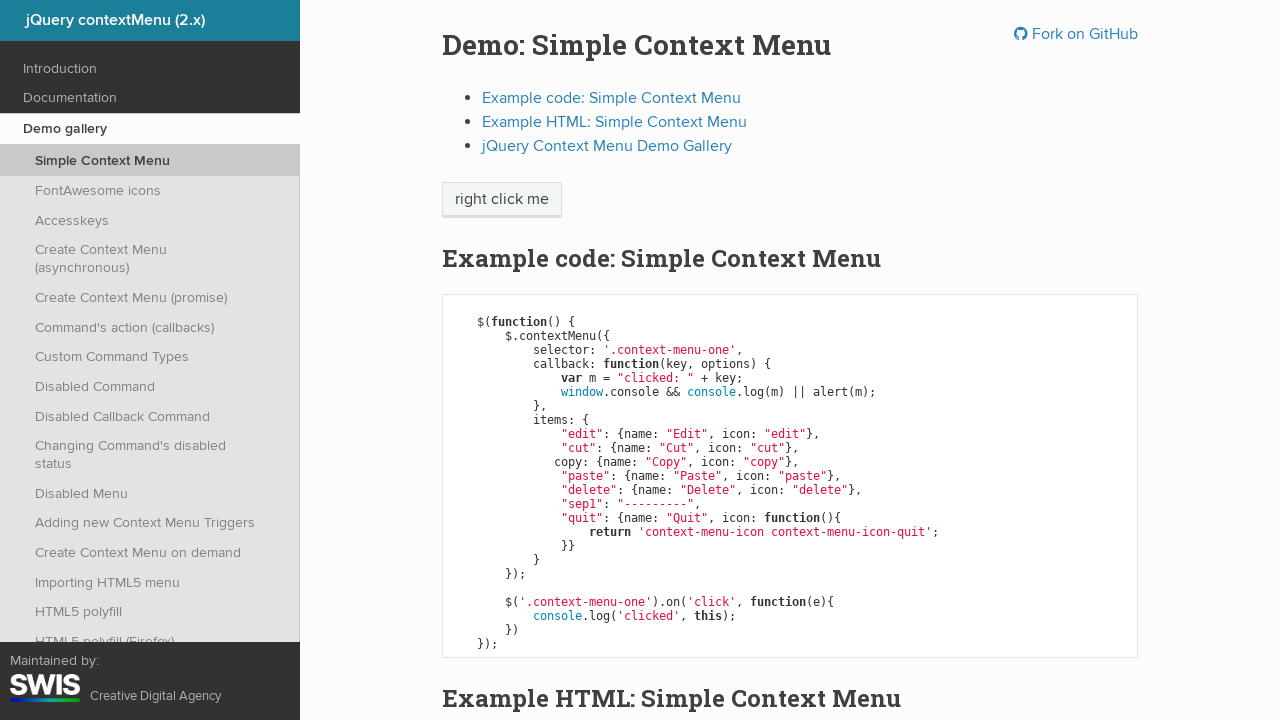

Performed right-click on the target element at (502, 200) on xpath=//span[text()='right click me']
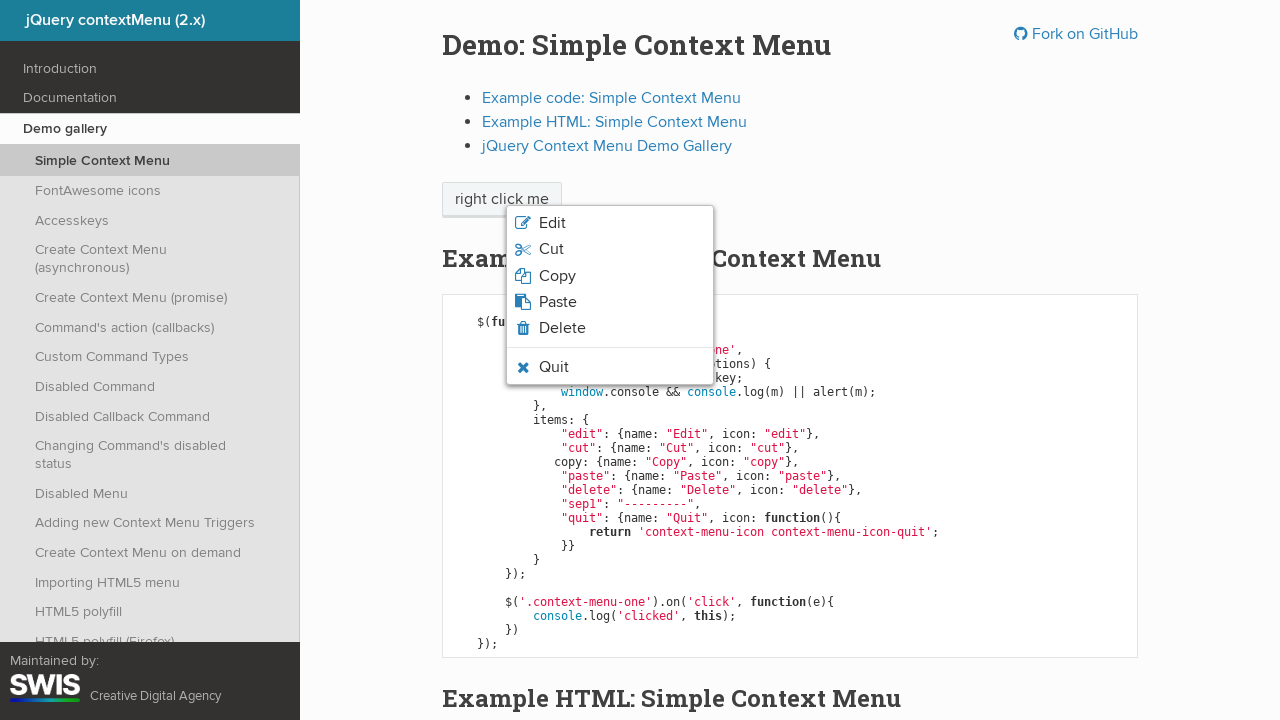

Context menu appeared
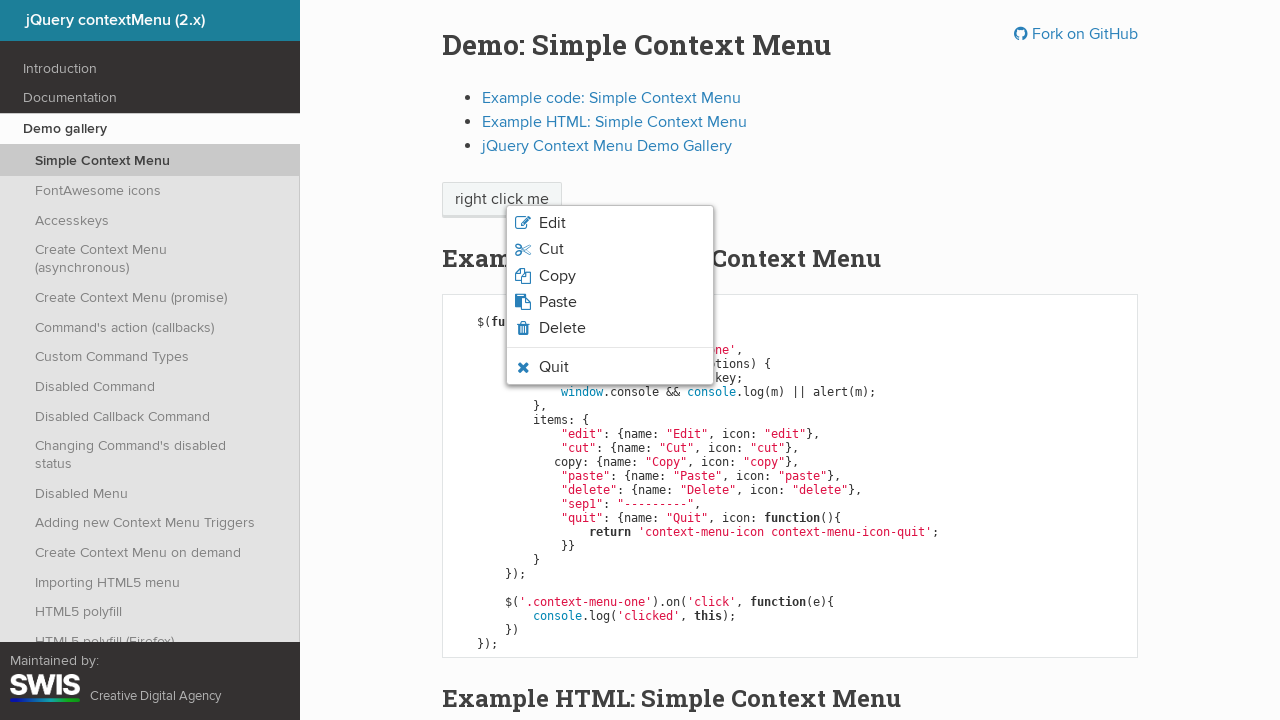

Located the 'Edit' option in context menu
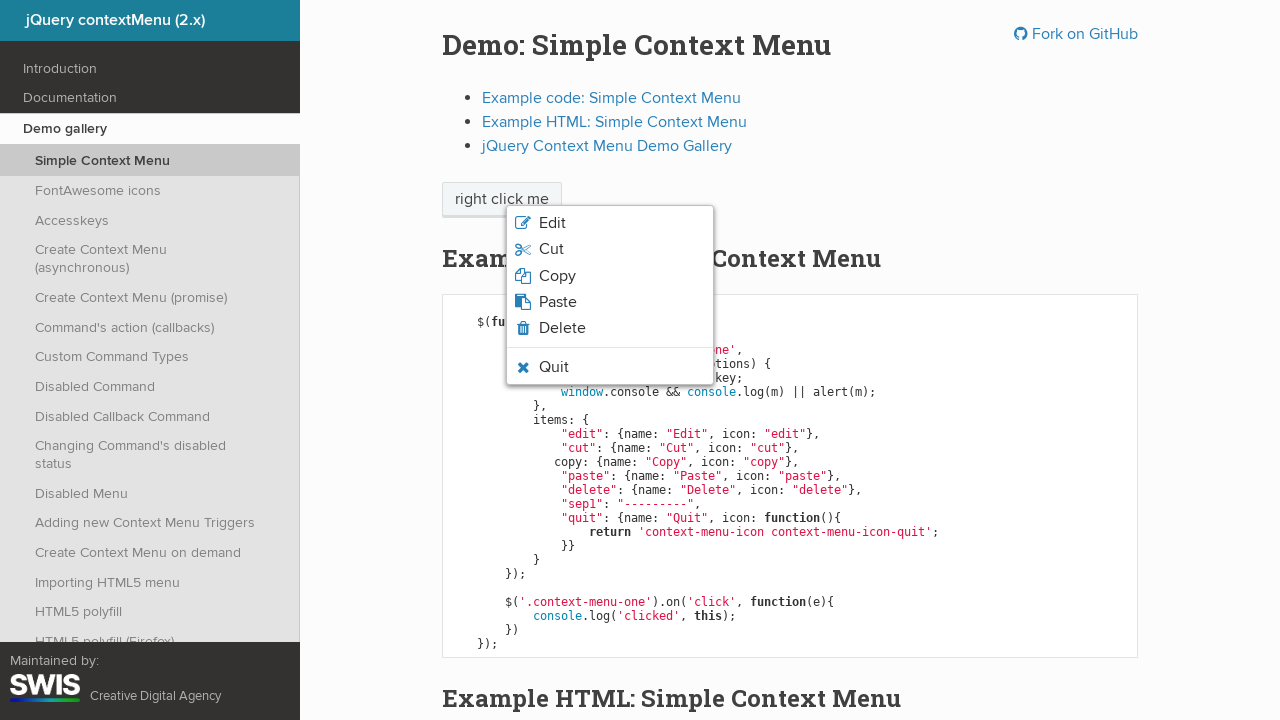

Clicked the 'Edit' option from context menu at (552, 223) on ul.context-menu-root span >> internal:has-text="Edit"i
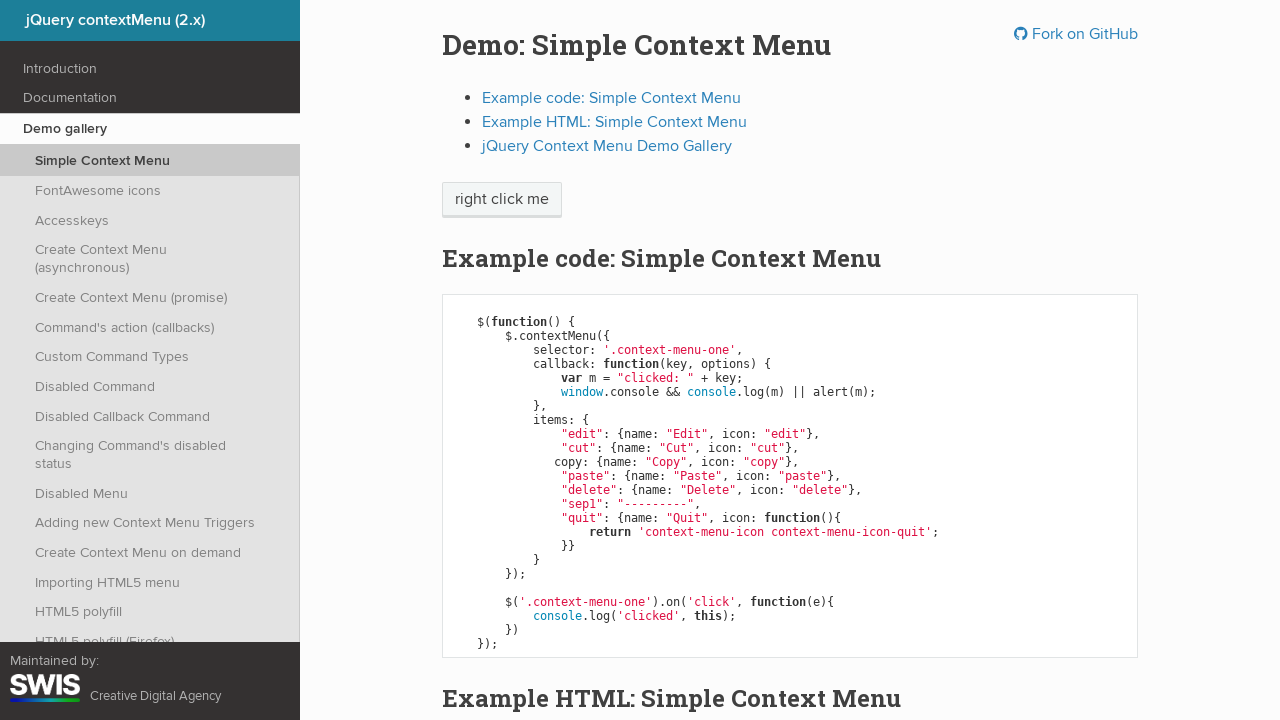

Set up dialog handler to accept alerts
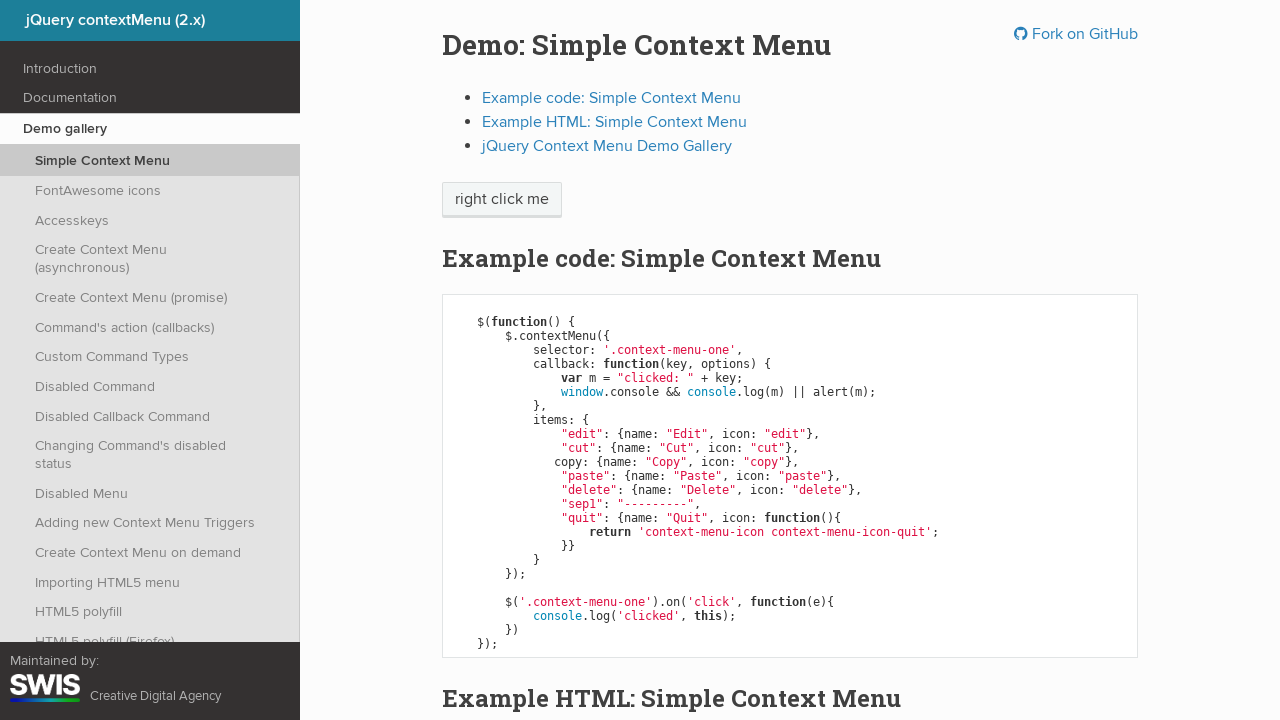

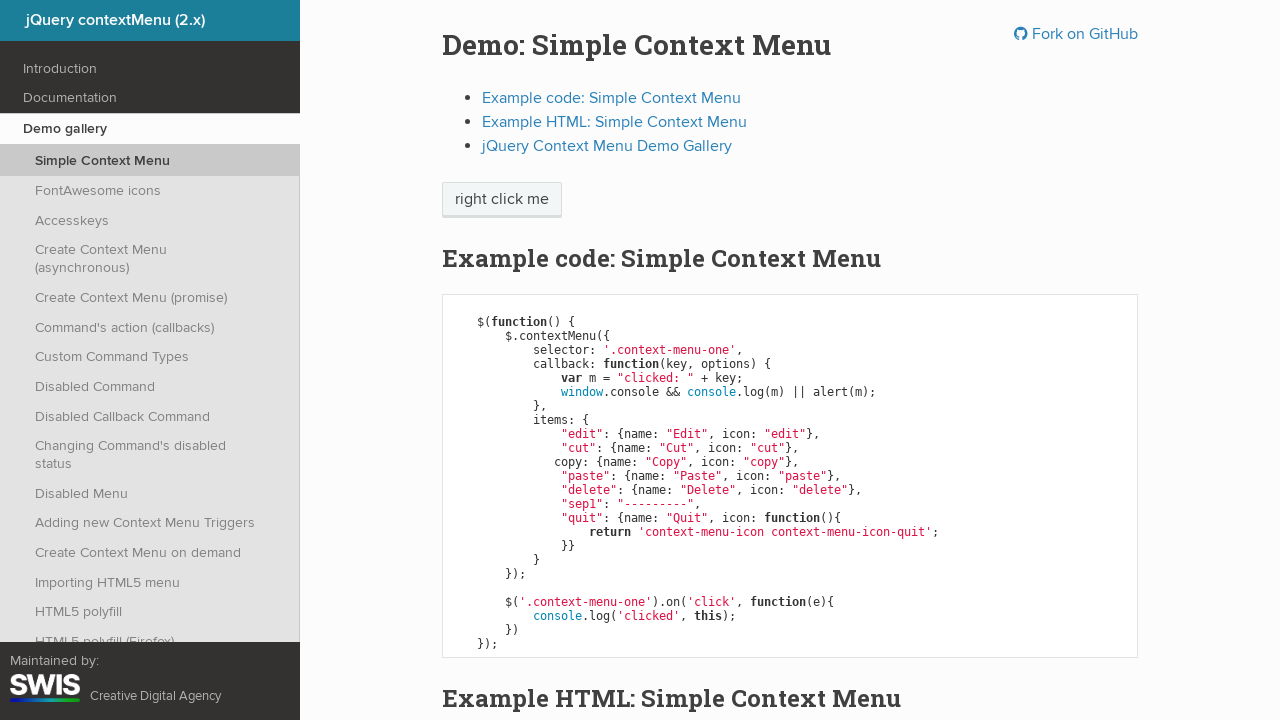